Tests browser navigation functionality by clicking the "Forgot Password" link on the OrangeHRM demo site, then using browser back, forward, and refresh actions.

Starting URL: https://opensource-demo.orangehrmlive.com/

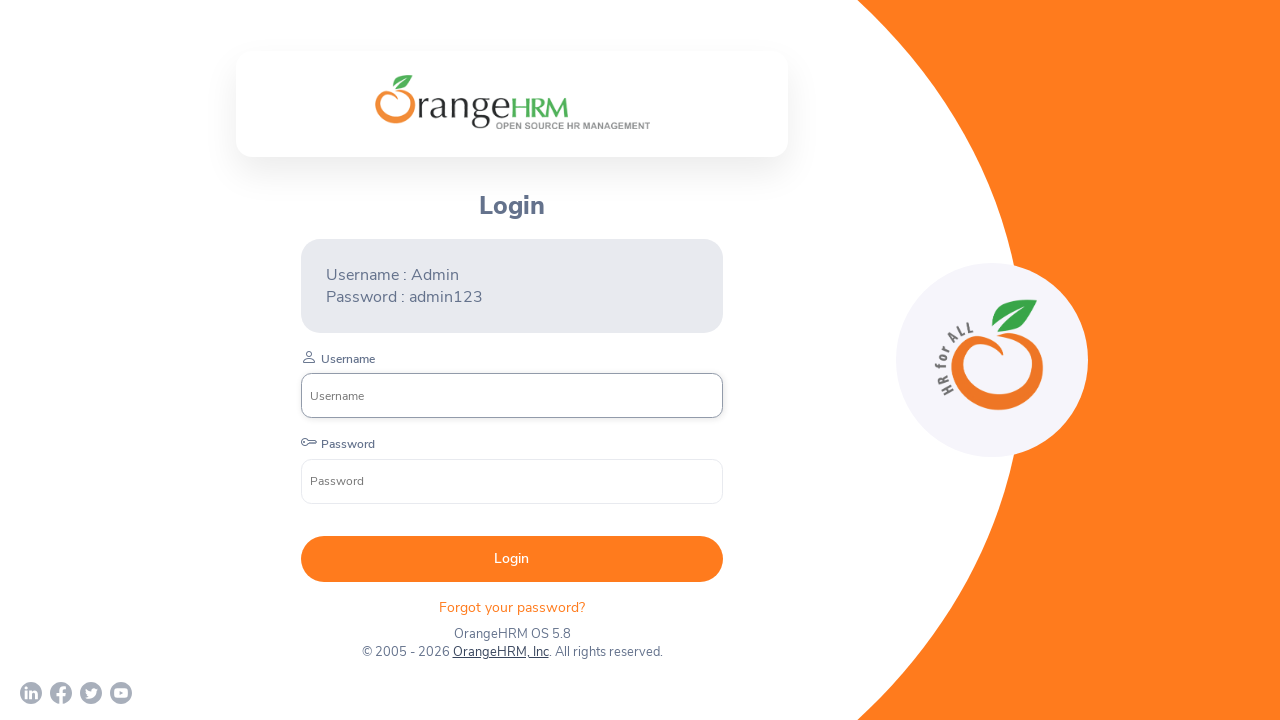

Waited for OrangeHRM login page to load (networkidle)
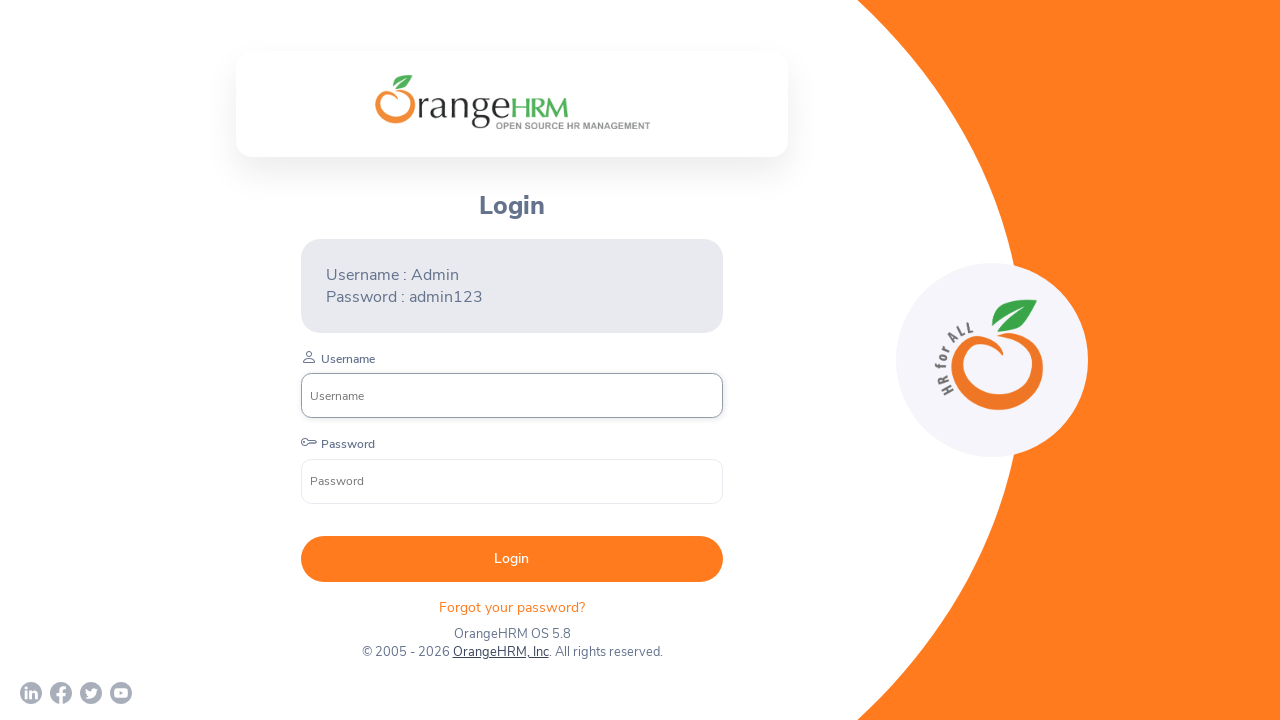

Clicked 'Forgot your password?' link at (512, 607) on .oxd-text.oxd-text--p.orangehrm-login-forgot-header
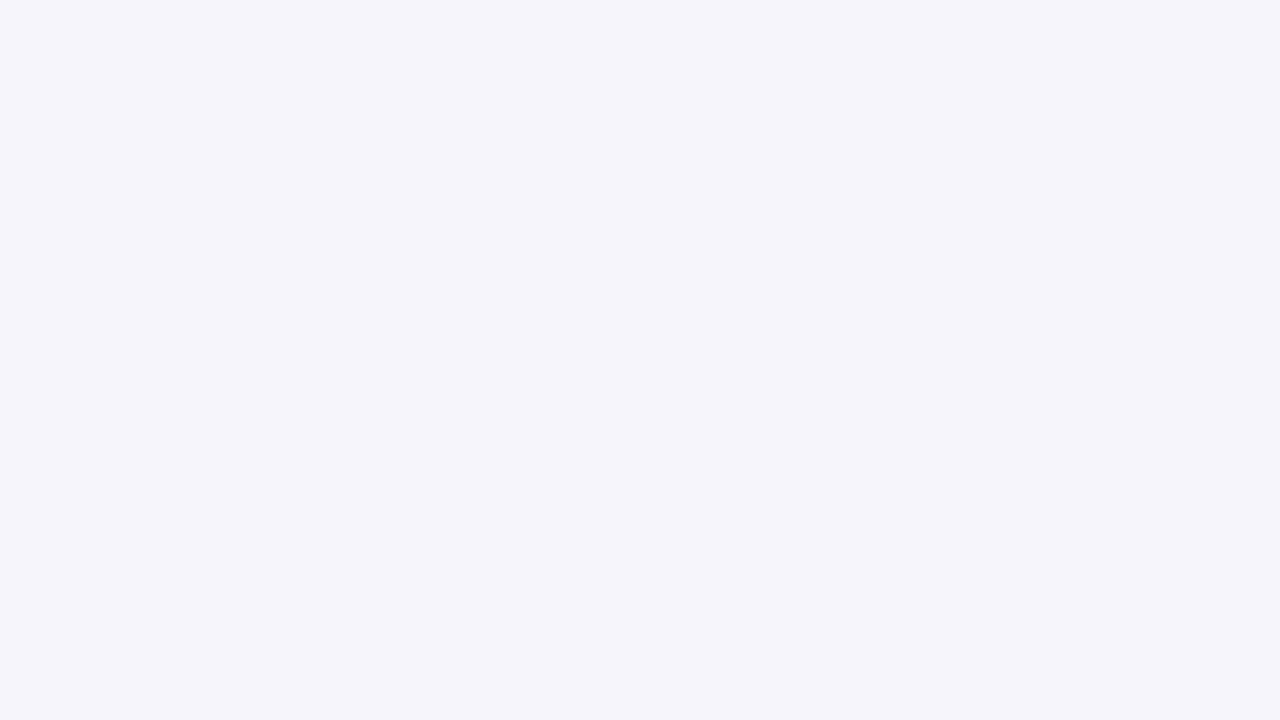

Waited for forgot password page to load (networkidle)
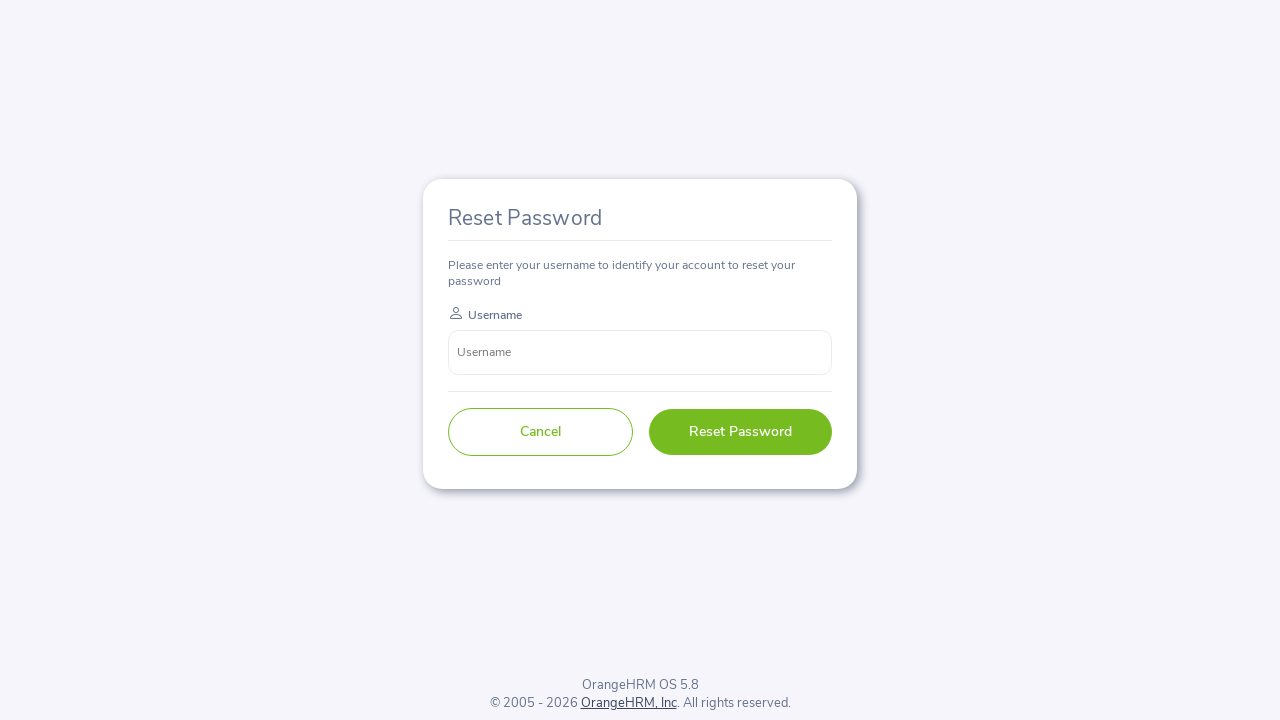

Navigated back to login page using browser back button
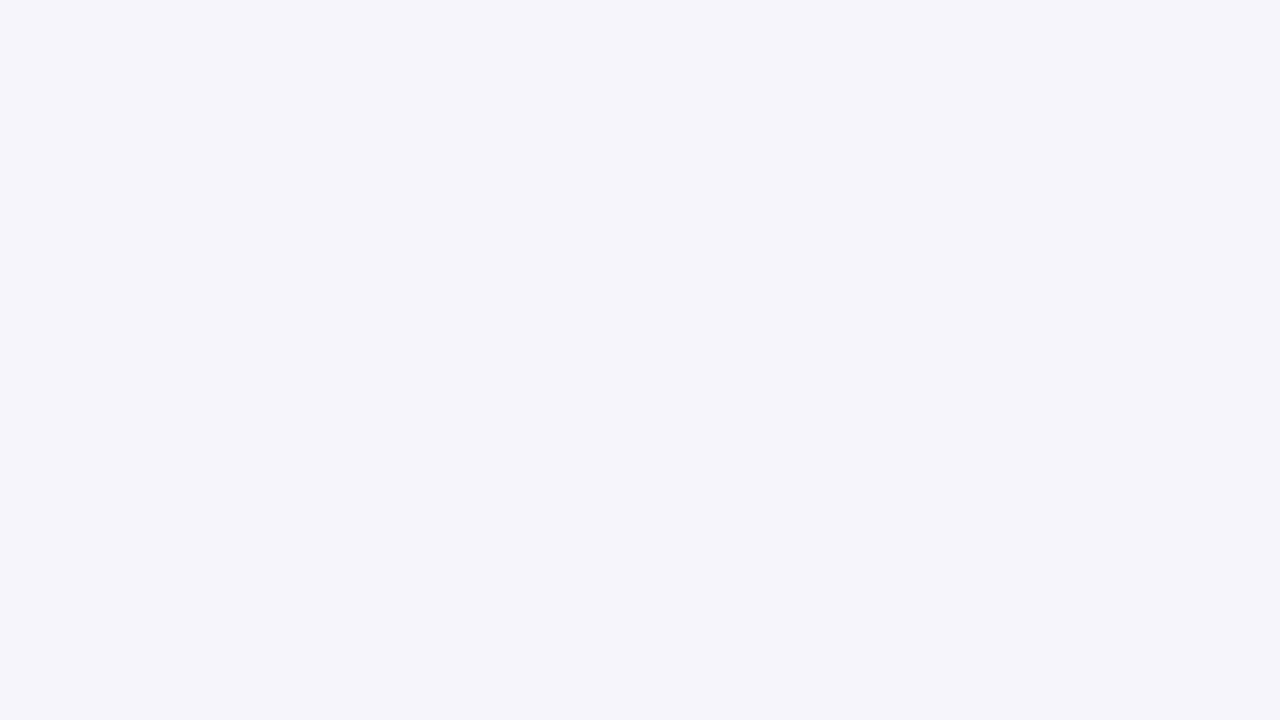

Waited for login page to load after back navigation (networkidle)
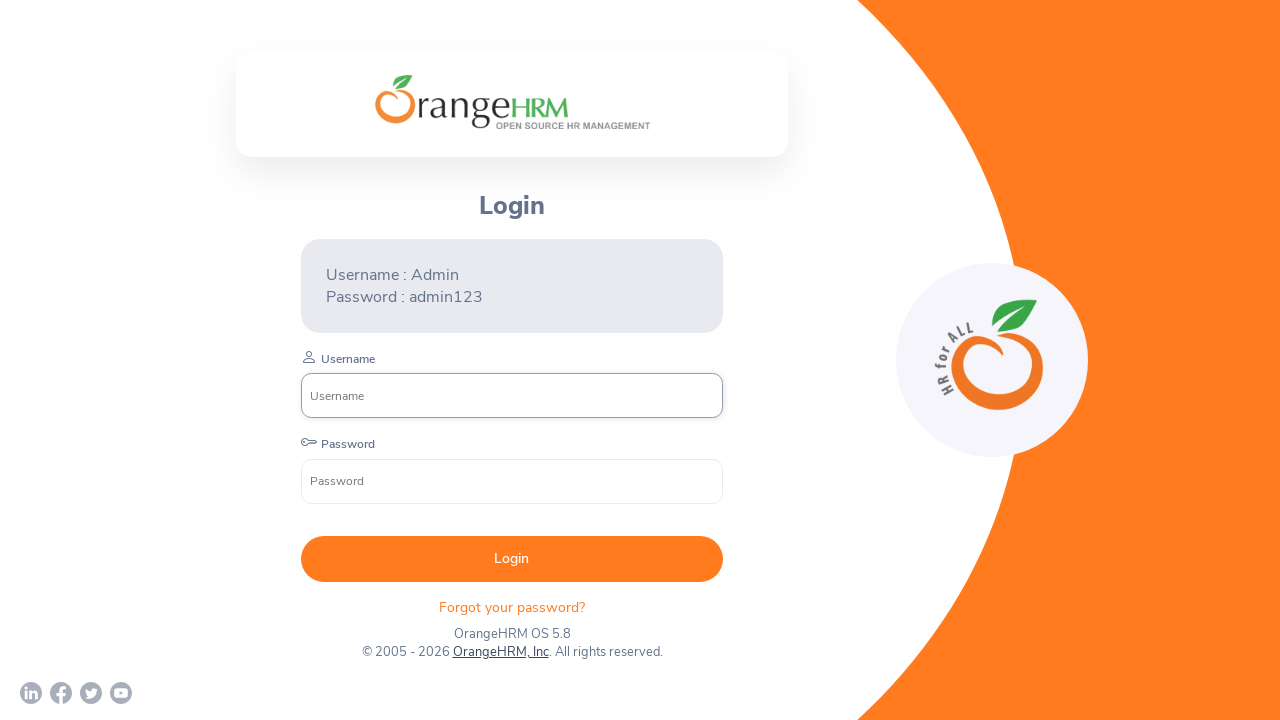

Navigated forward to forgot password page using browser forward button
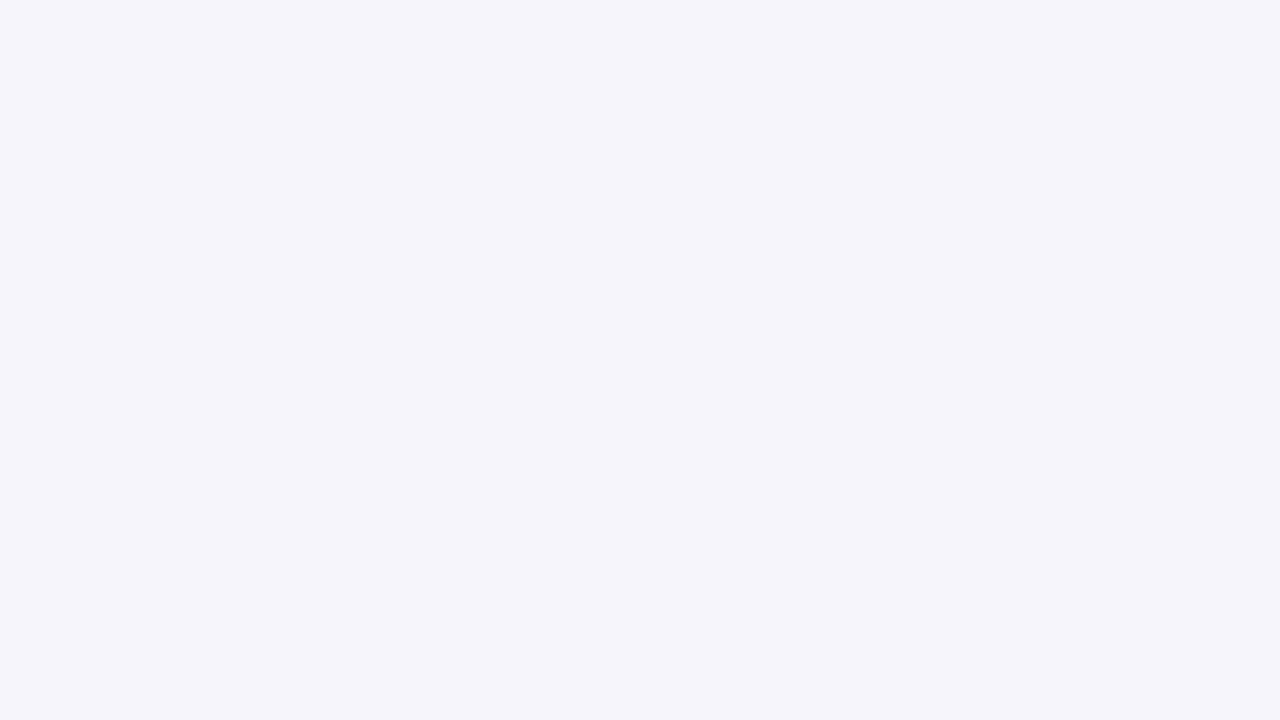

Waited for forgot password page to load after forward navigation (networkidle)
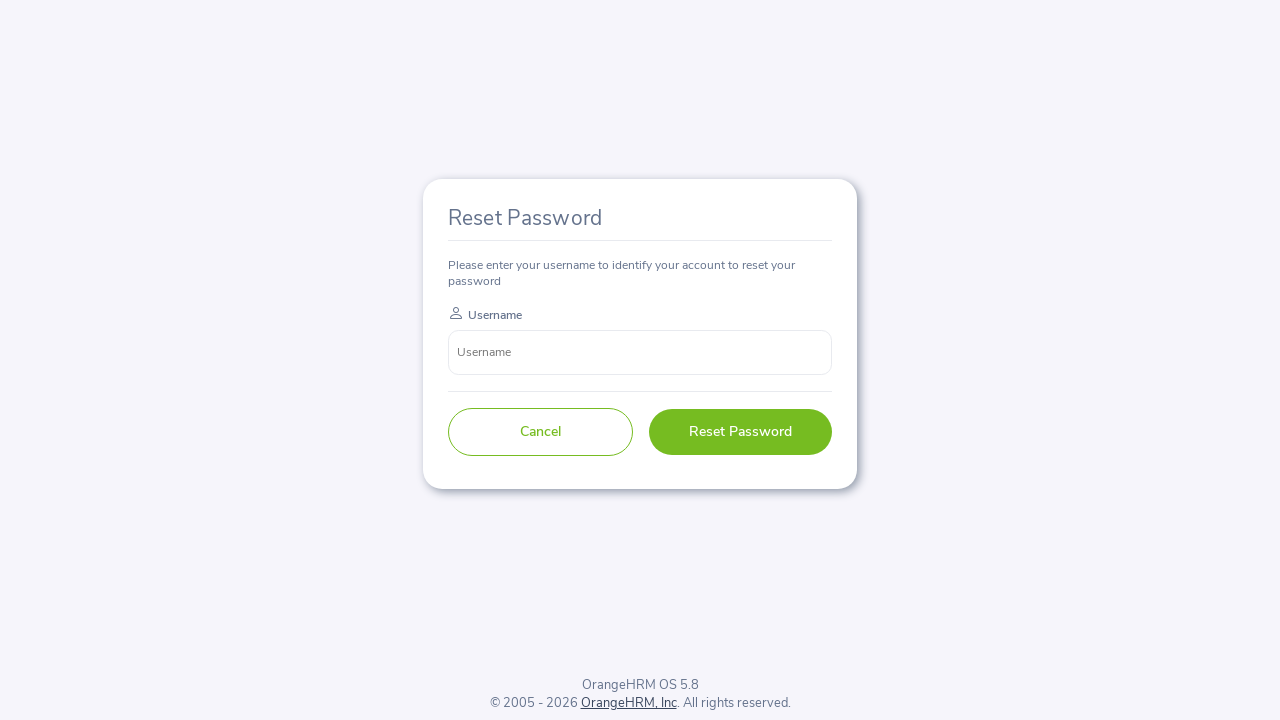

Refreshed the forgot password page
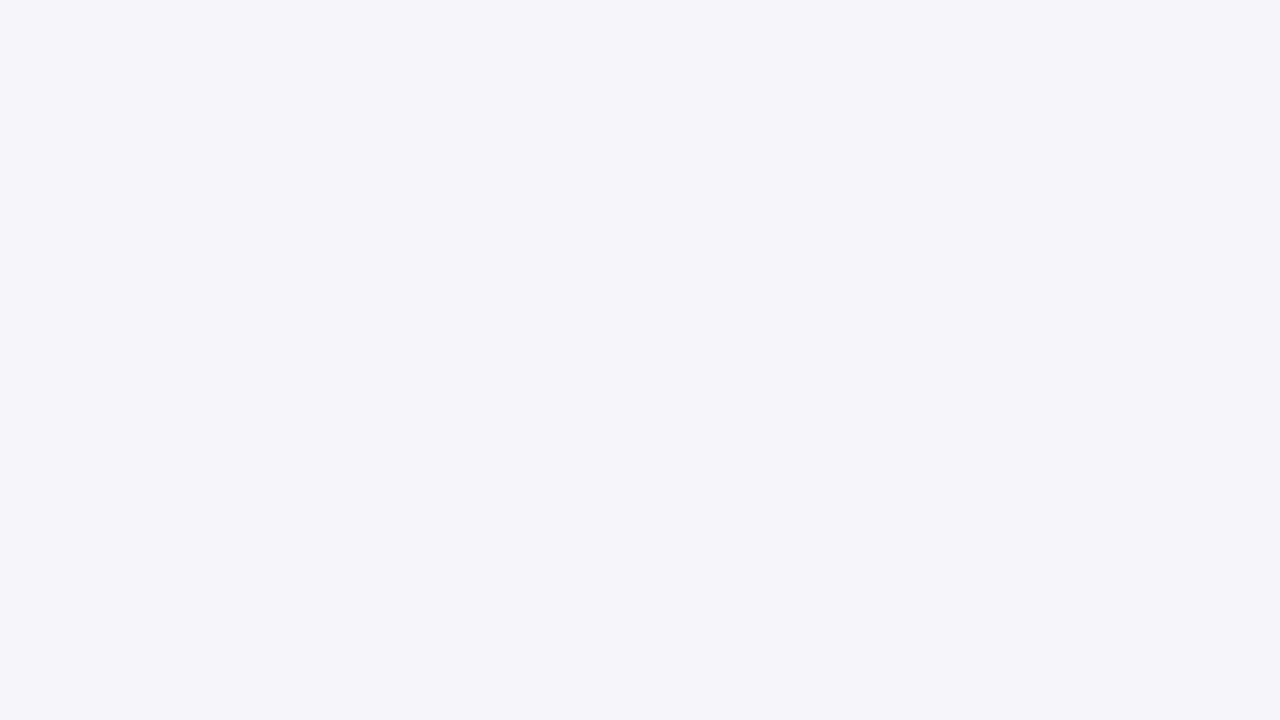

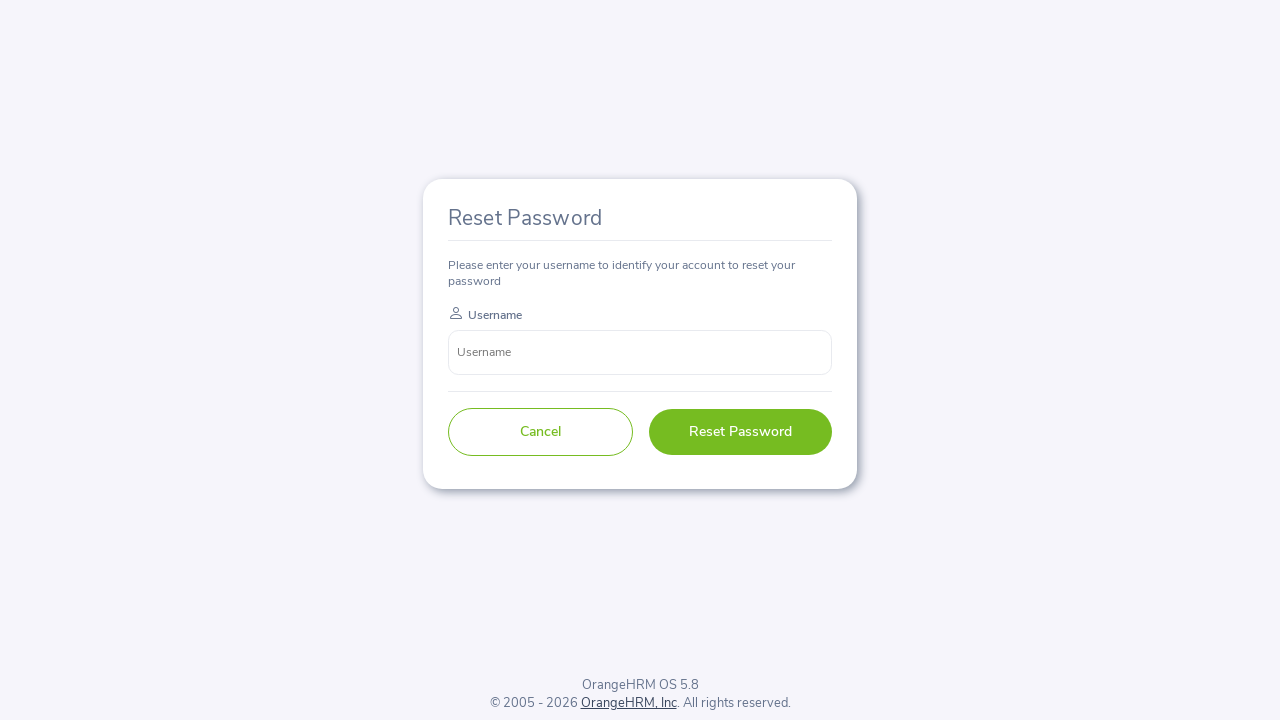